Tests alert handling by entering a name, clicking alert button, and accepting the alert

Starting URL: https://rahulshettyacademy.com/AutomationPractice/

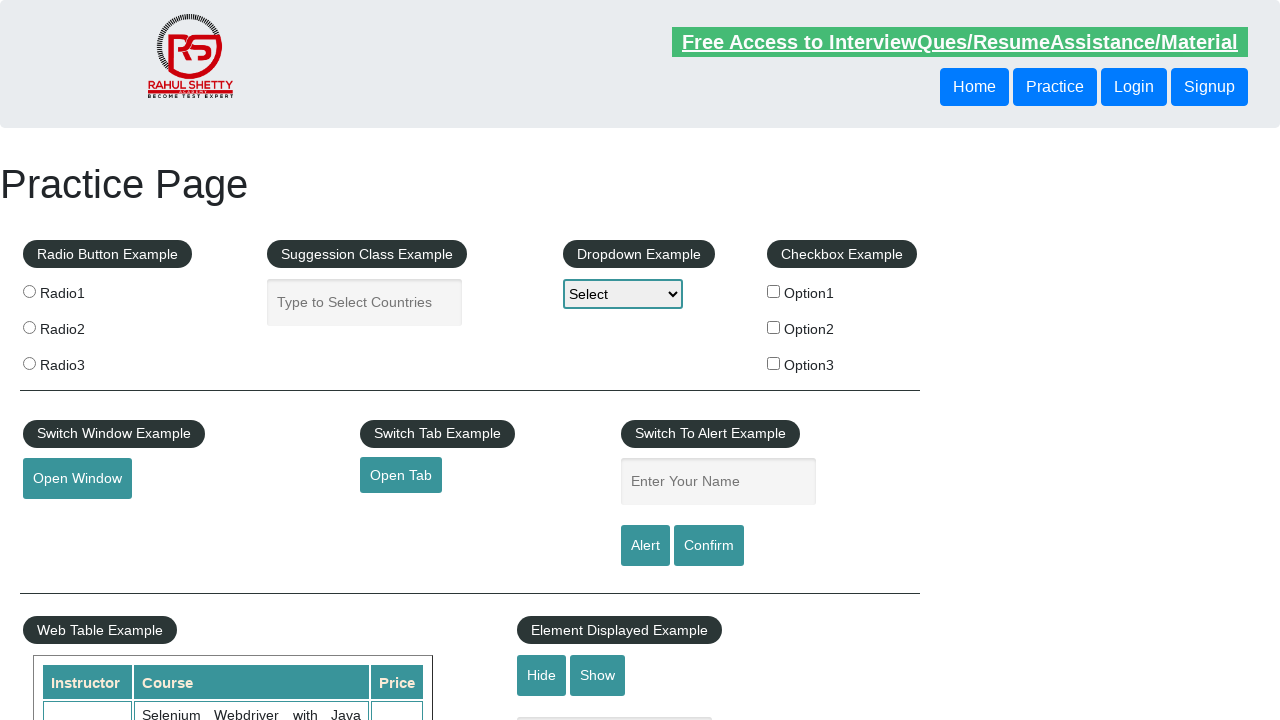

Entered 'vinay' in name text field on #name
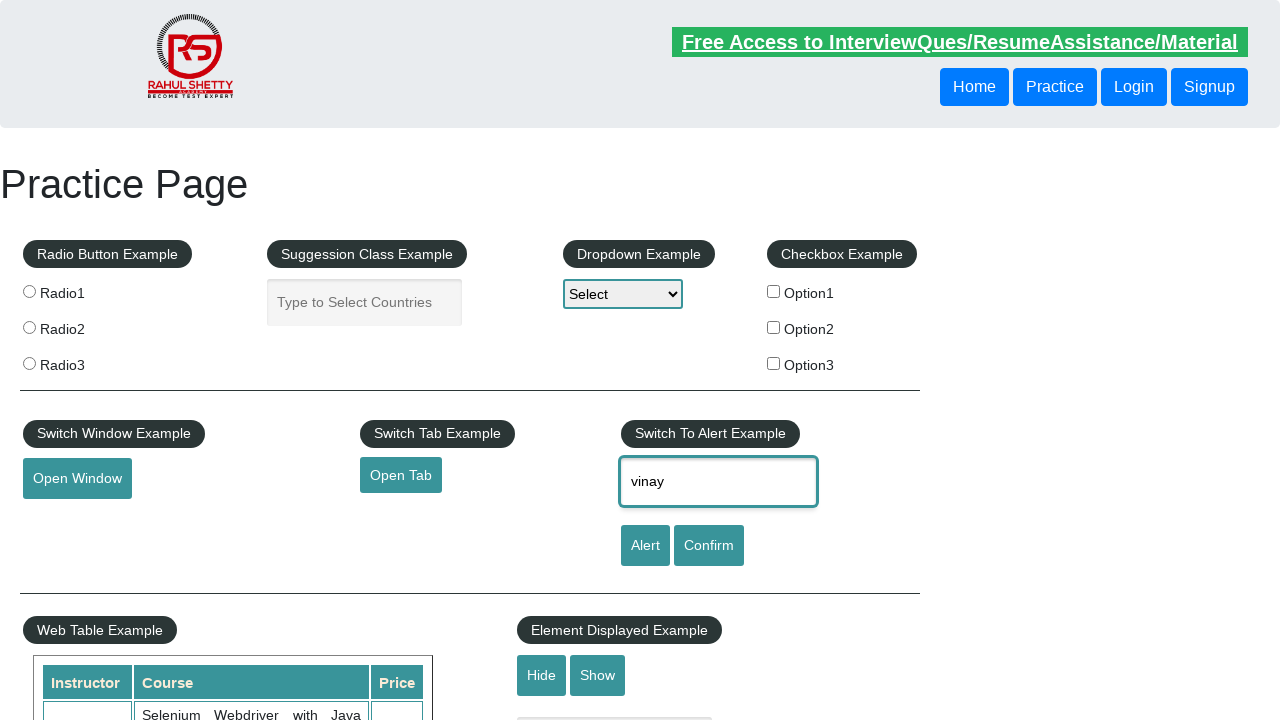

Set up dialog handler to accept alerts
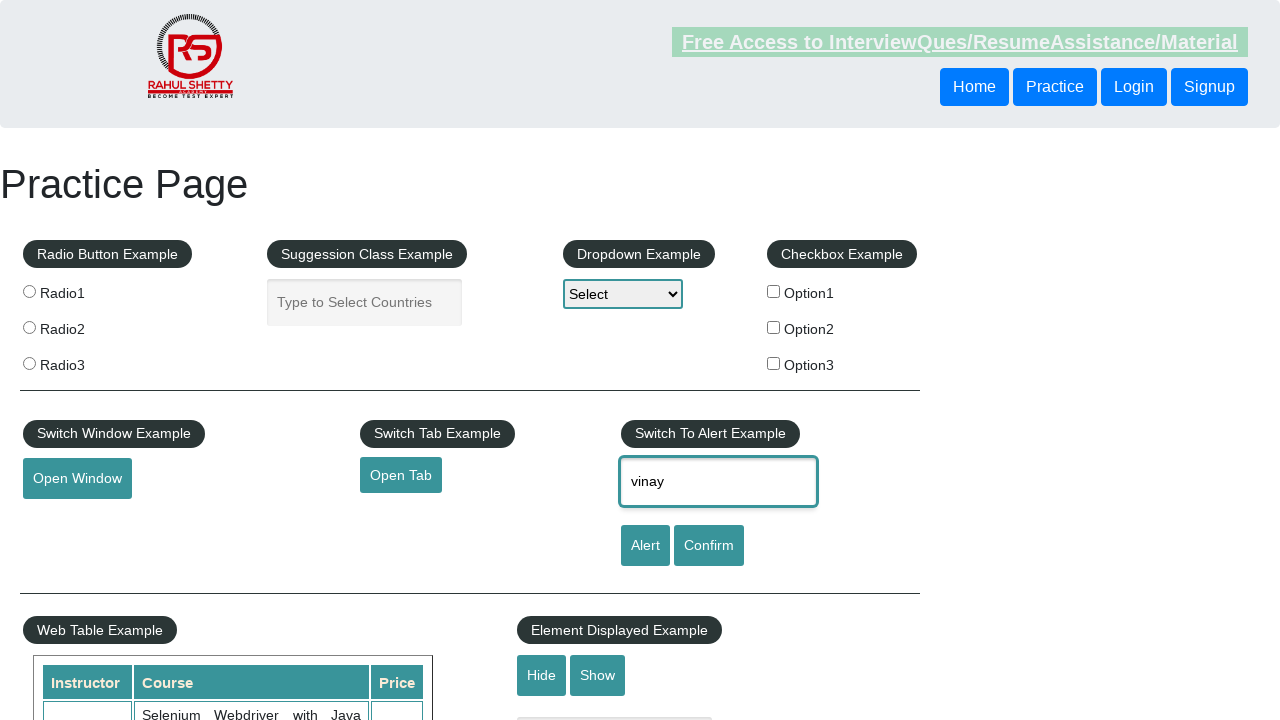

Clicked alert button to trigger alert at (645, 546) on #alertbtn
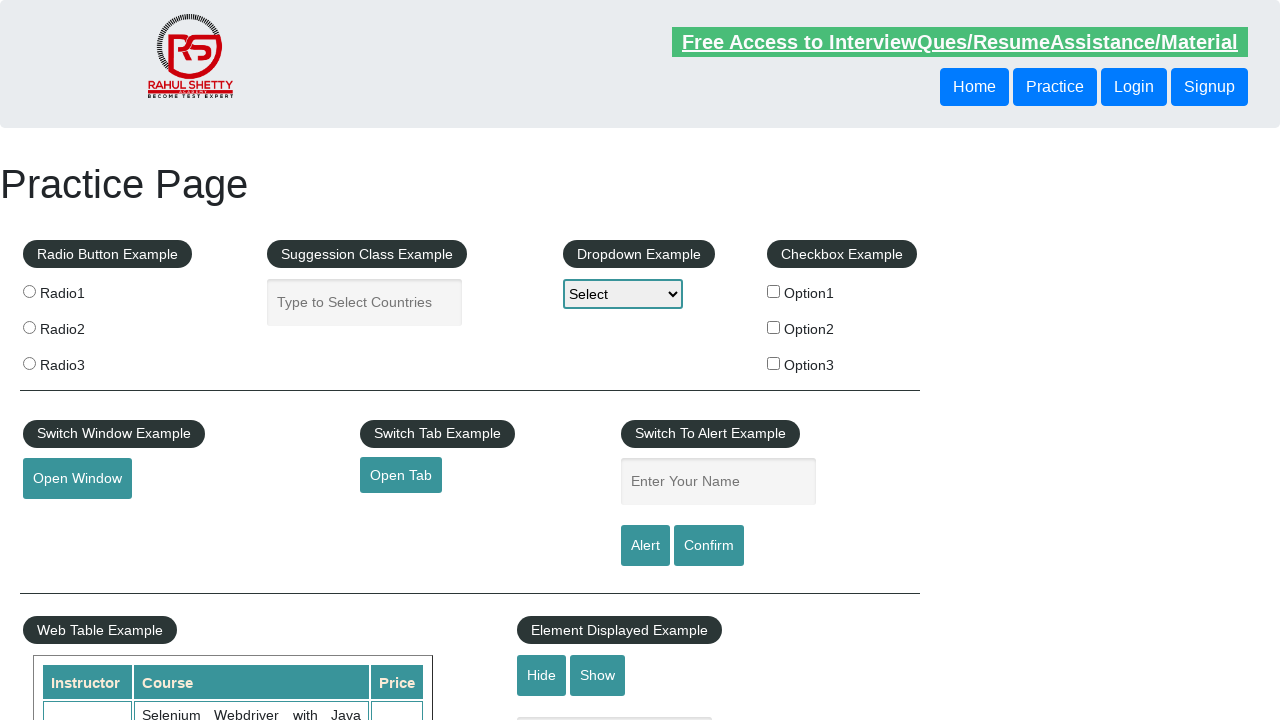

Waited 1000ms for alert to be processed
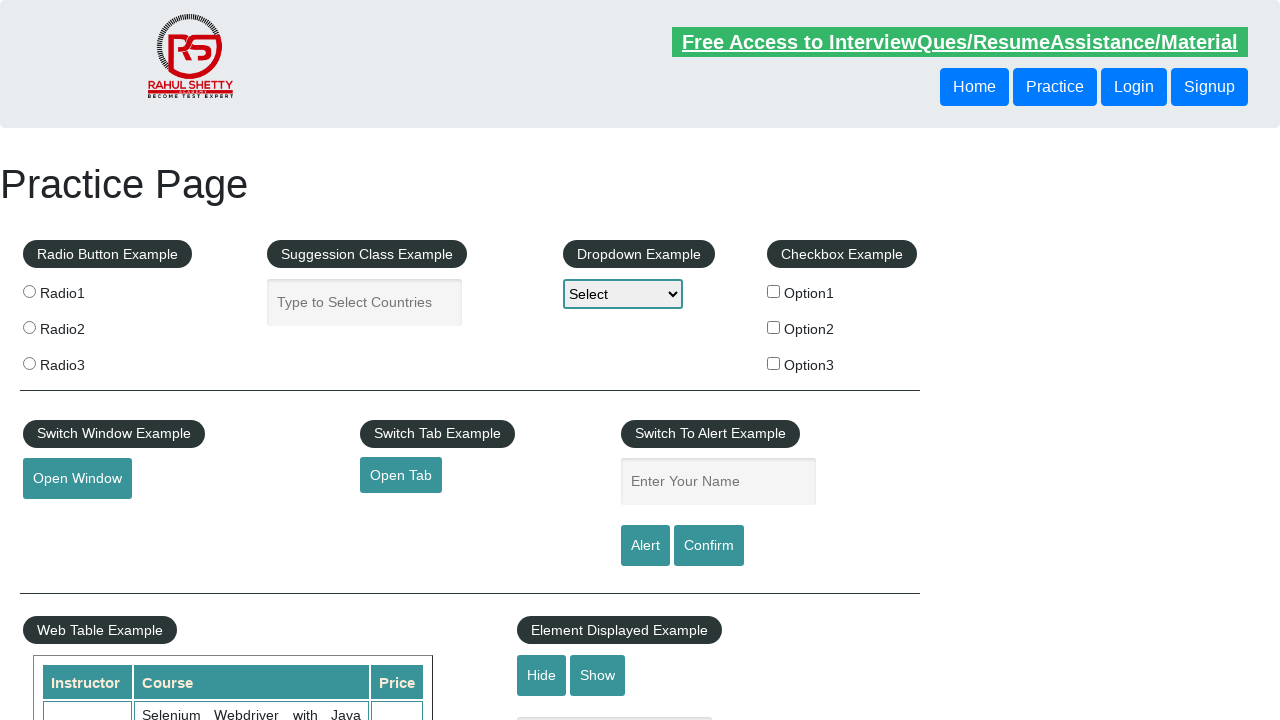

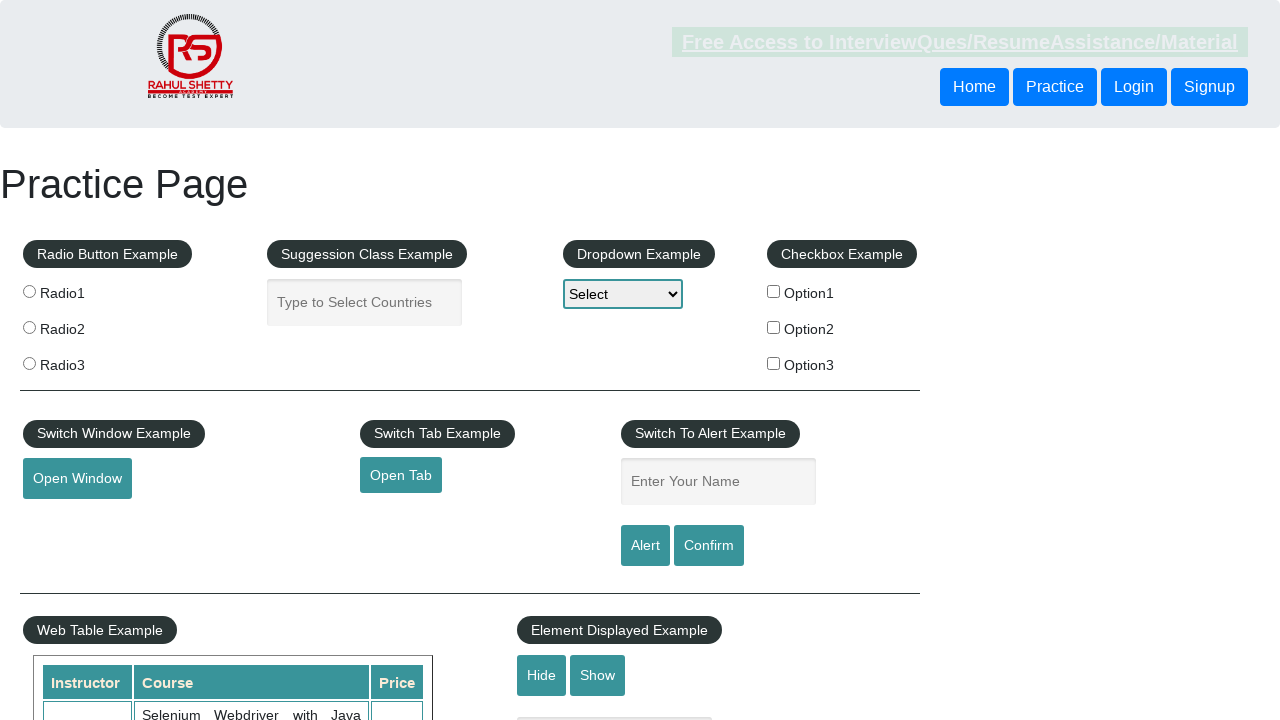